Tests clicking on the Cart menu item in the navigation and verifies the page title contains "Cart"

Starting URL: https://www.automationexercise.com/

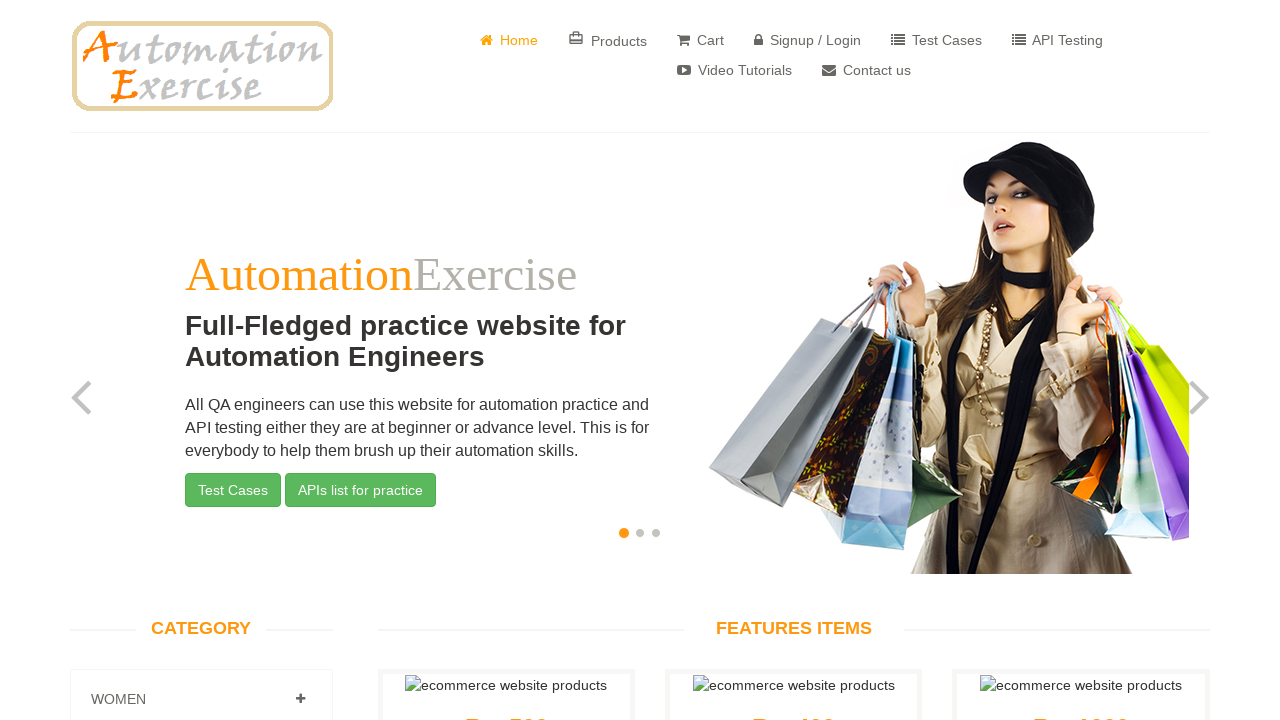

Clicked on Cart menu link in navigation at (700, 40) on a[href='/view_cart']
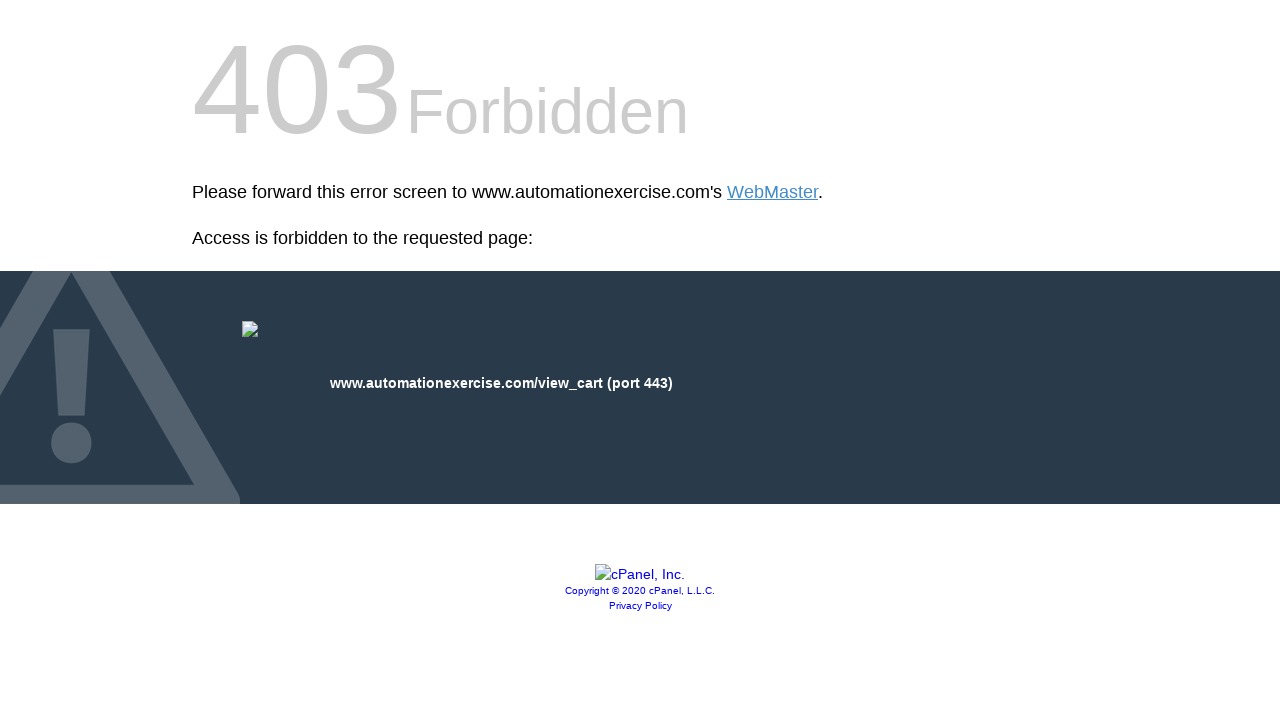

Cart page URL loaded successfully
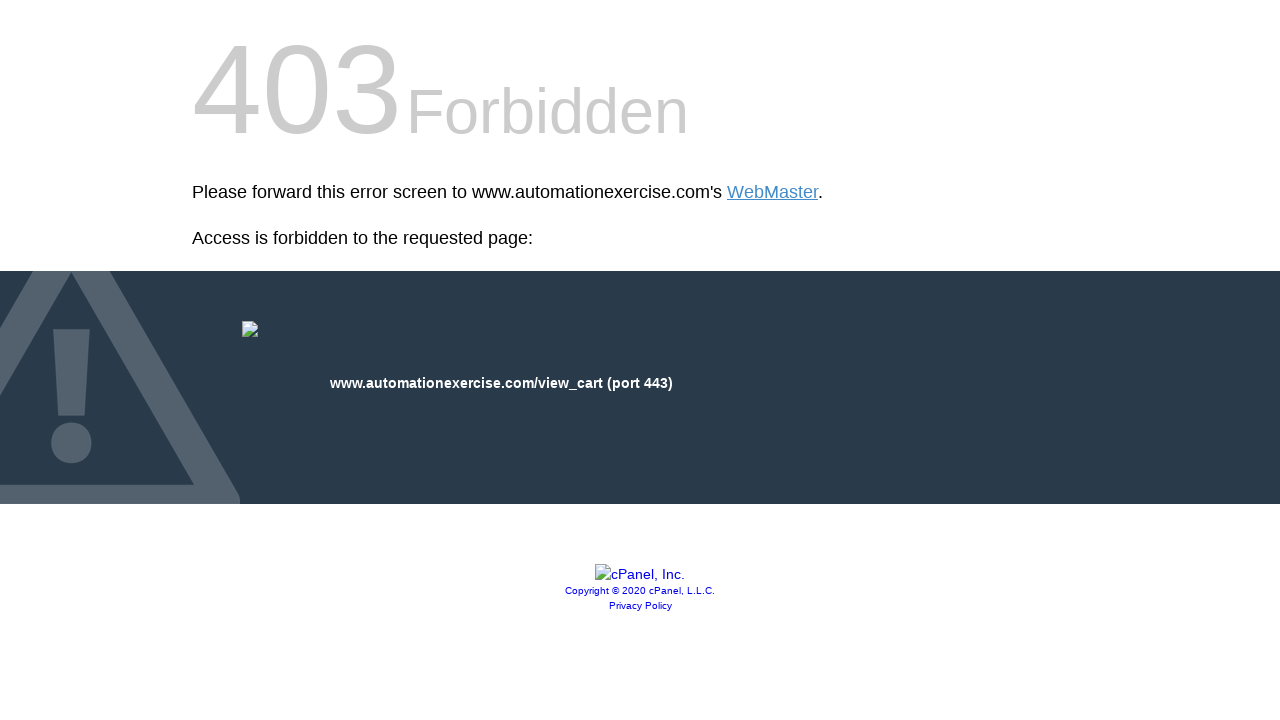

Cart page DOM content fully loaded
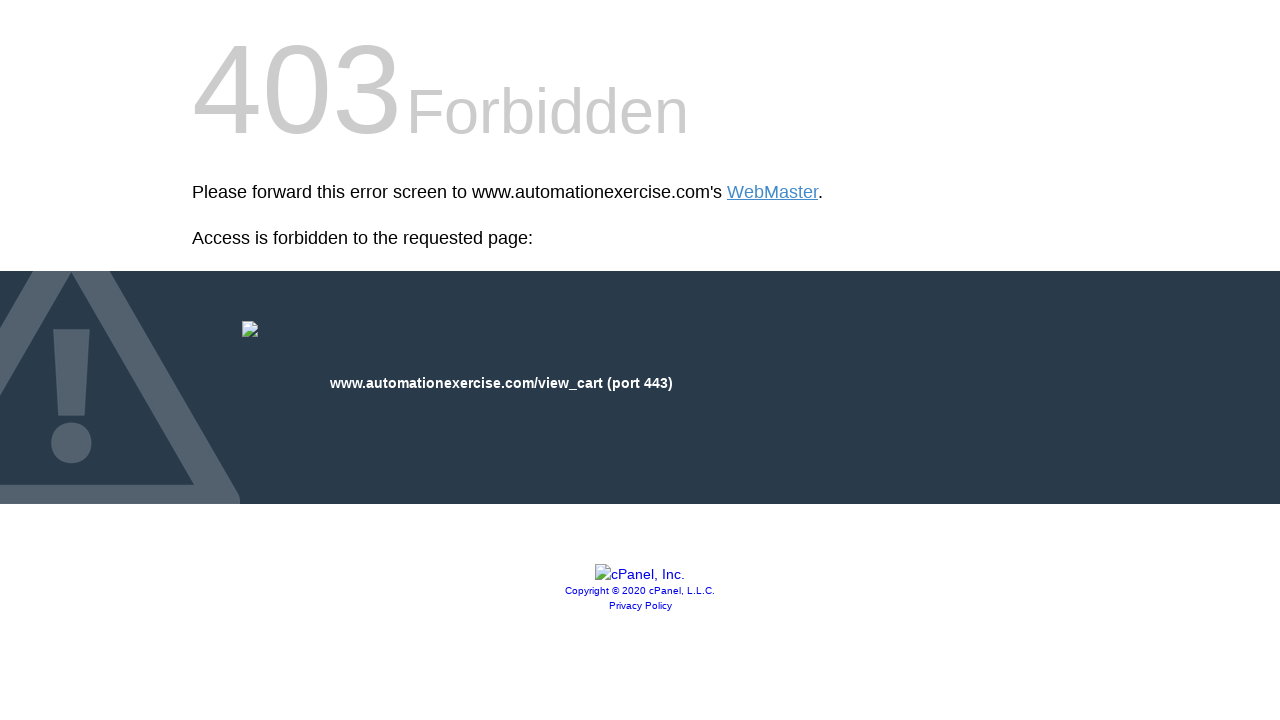

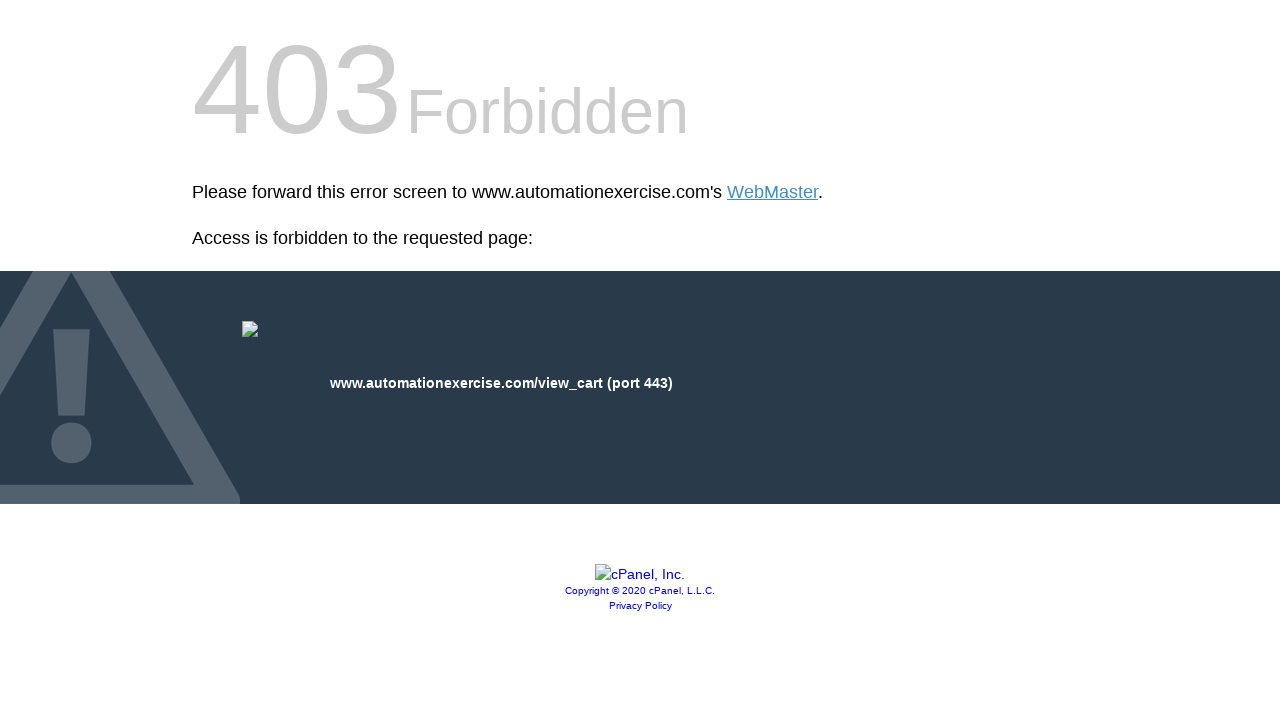